Tests the AngularJS homepage greeting functionality by entering a name and verifying the greeting message updates

Starting URL: http://www.angularjs.org

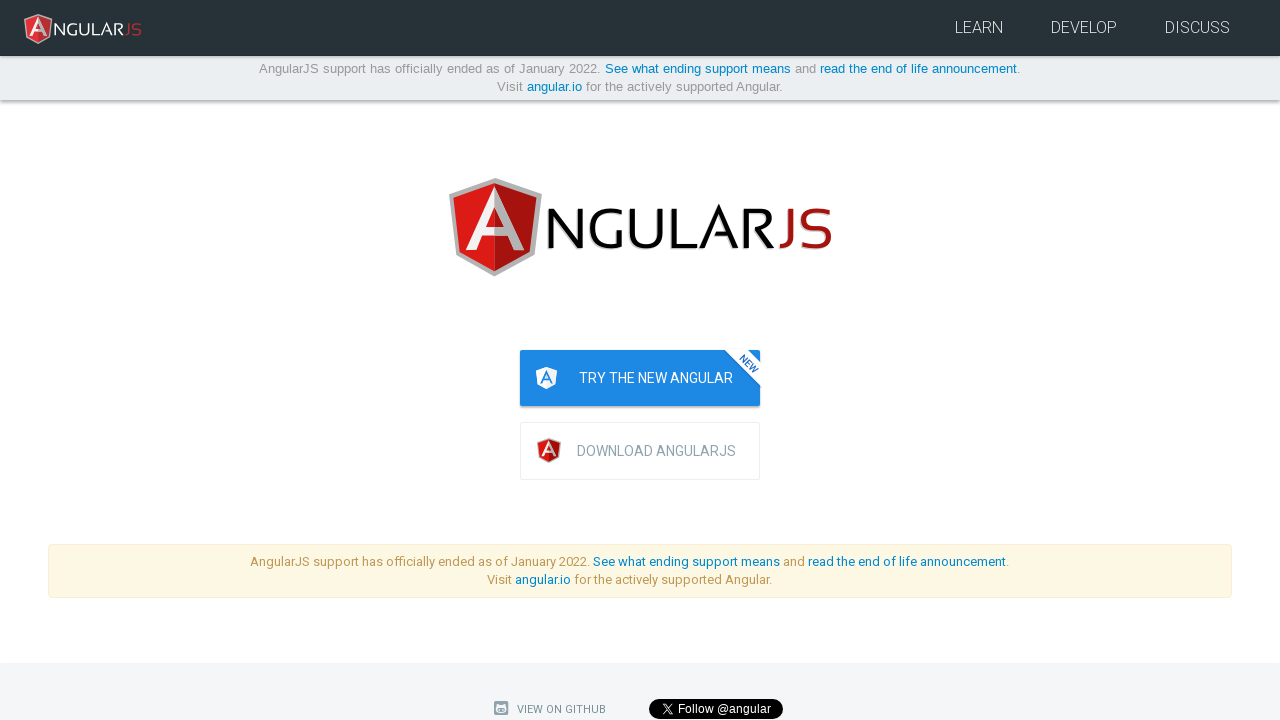

Filled name input field with 'Julie' on input[ng-model="yourName"]
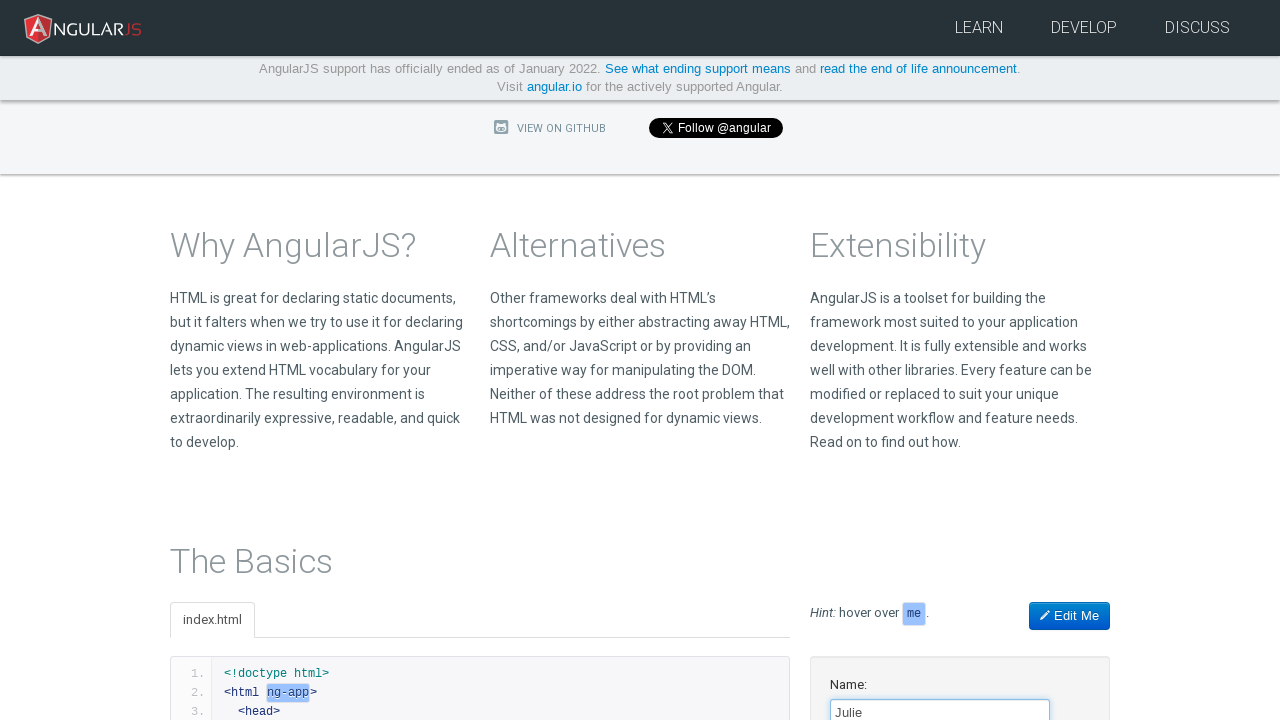

Verified greeting message 'Hello Julie!' appeared
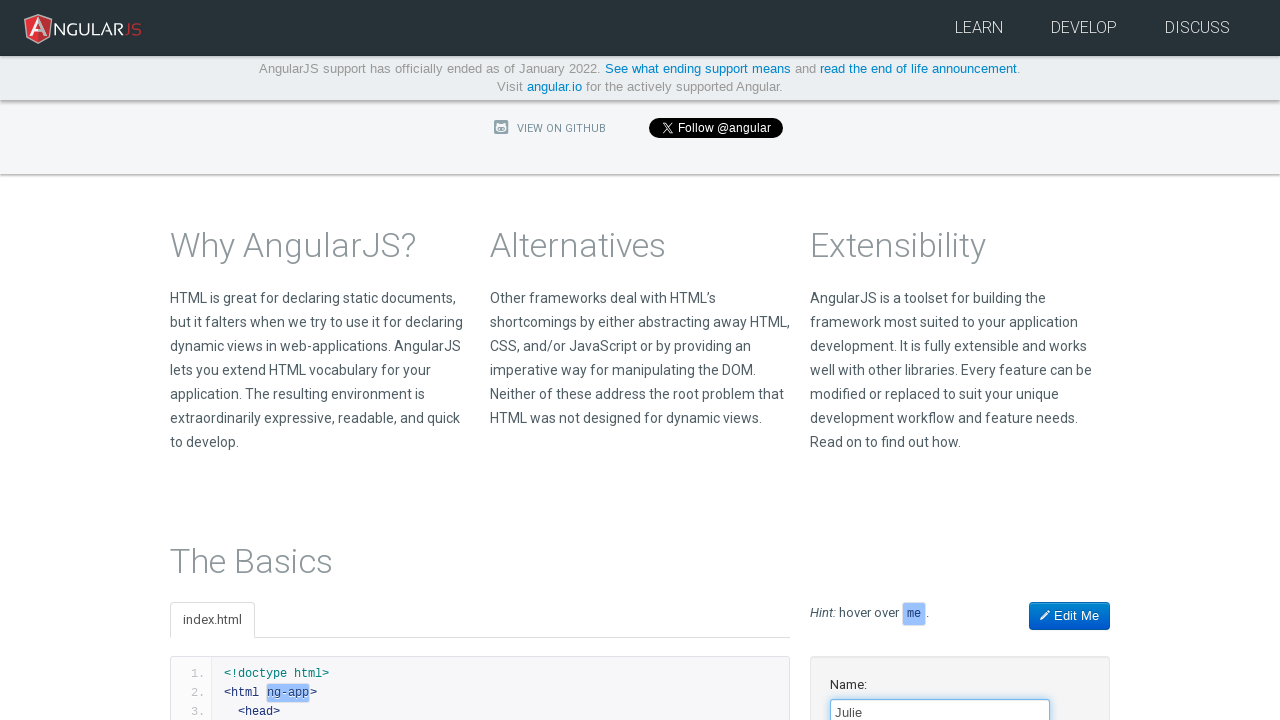

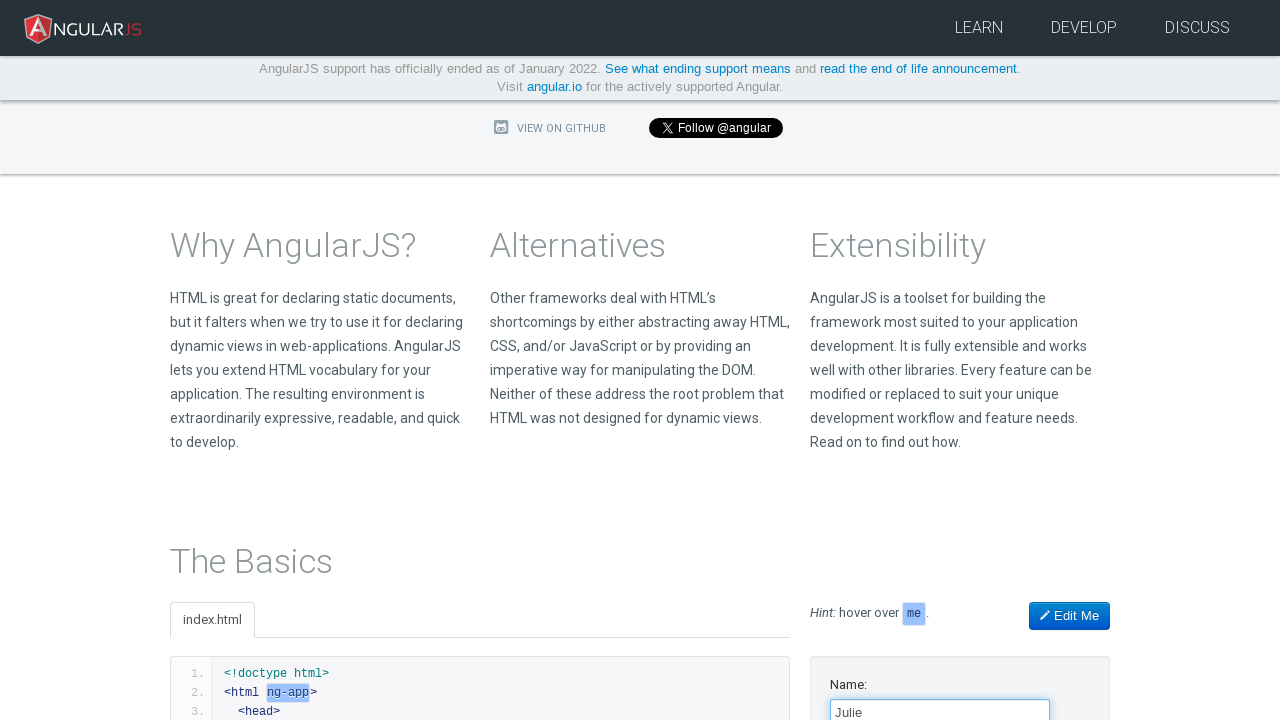